Draws a red border around the Form Authentication link and scrolls down the page

Starting URL: https://the-internet.herokuapp.com/

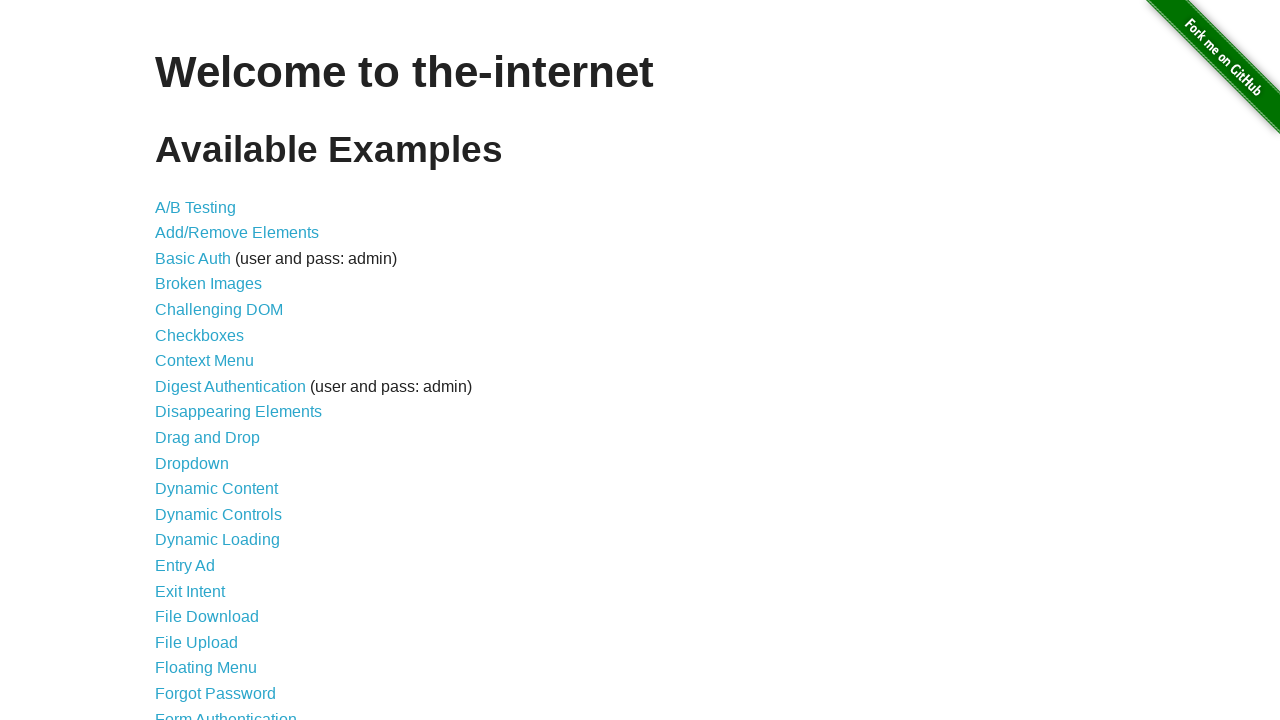

Located the Form Authentication link
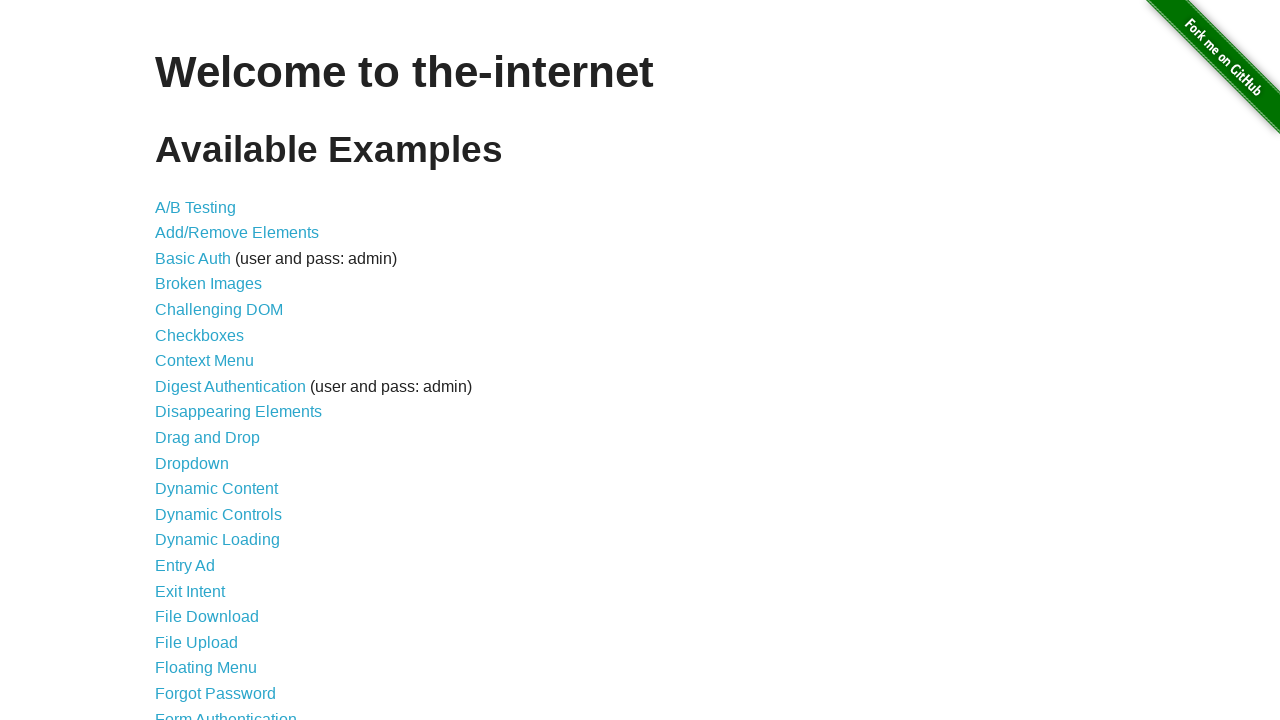

Applied red 3px border to Form Authentication link
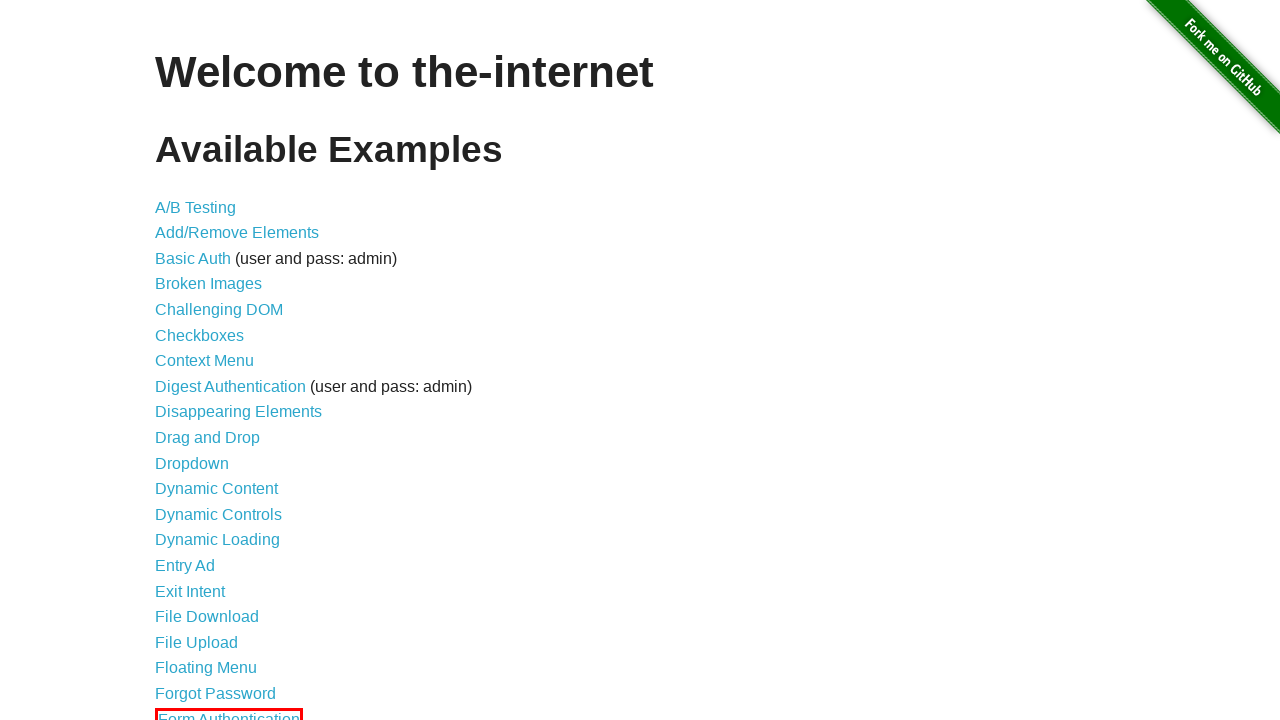

Scrolled down the page by 300 pixels
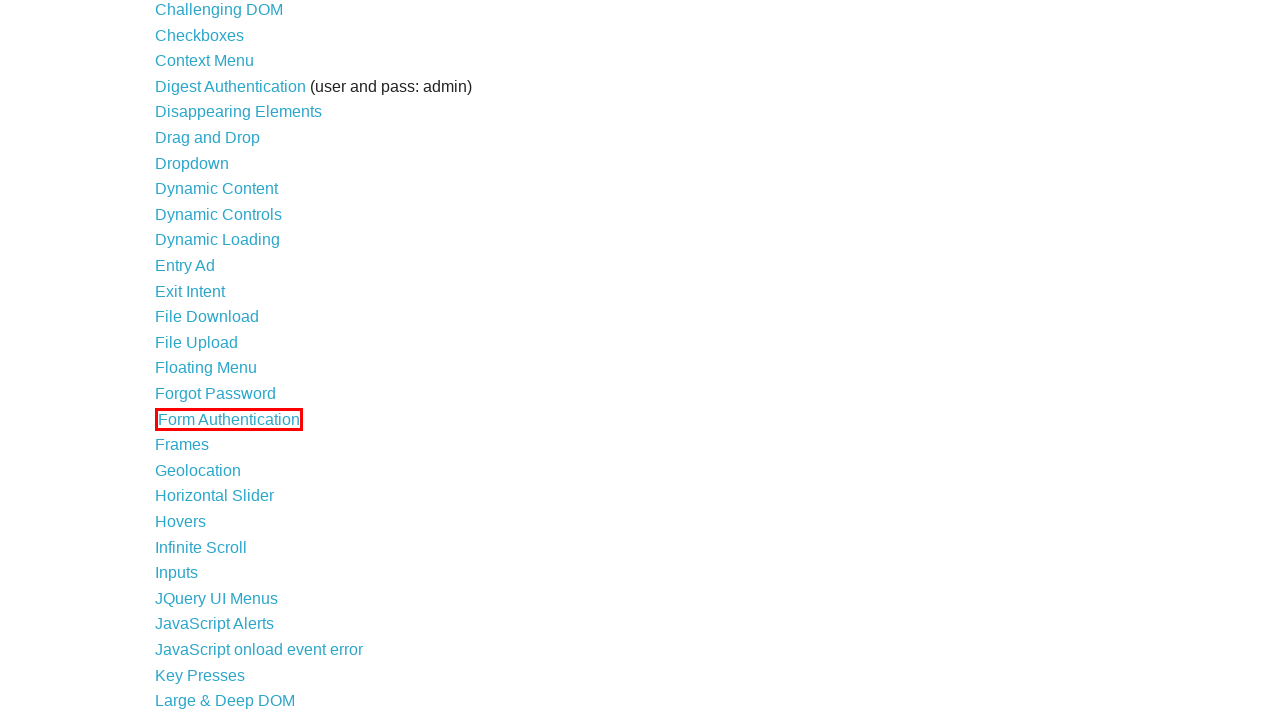

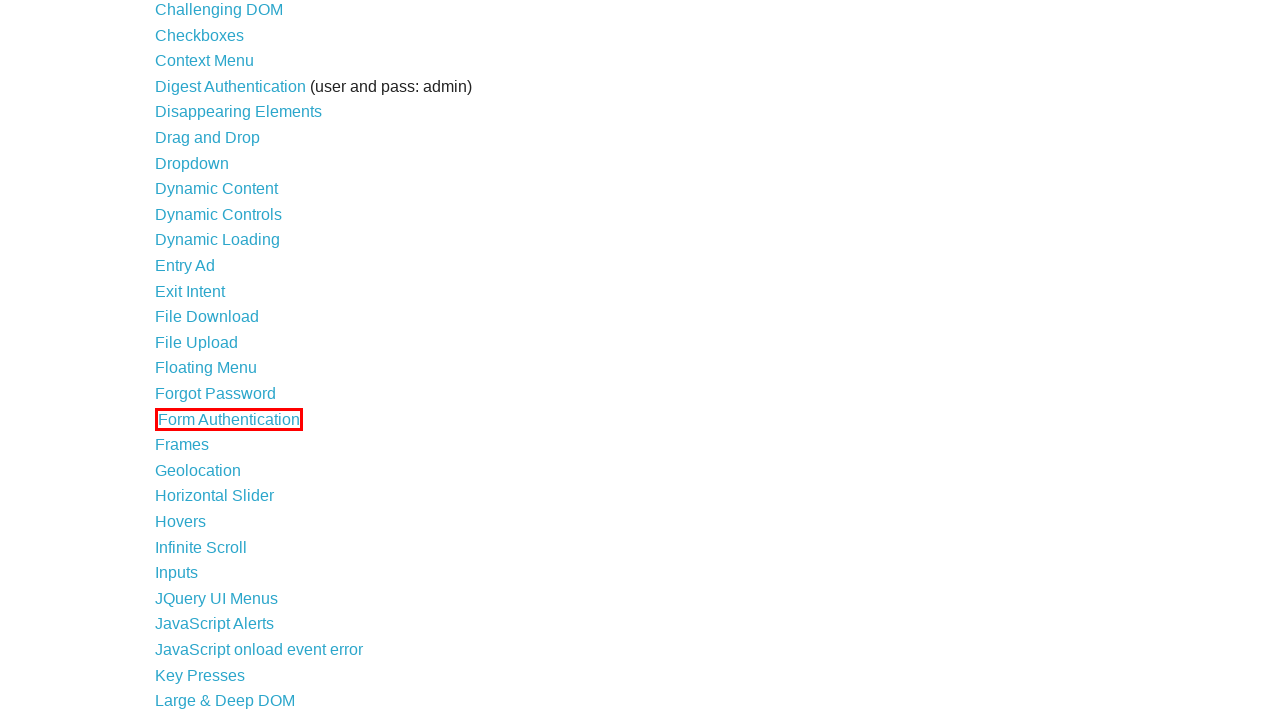